Tests navigation through Jenkins documentation by clicking Documentation, then Installing Jenkins, then Windows, and verifying the setup wizard step is displayed.

Starting URL: https://www.jenkins.io/

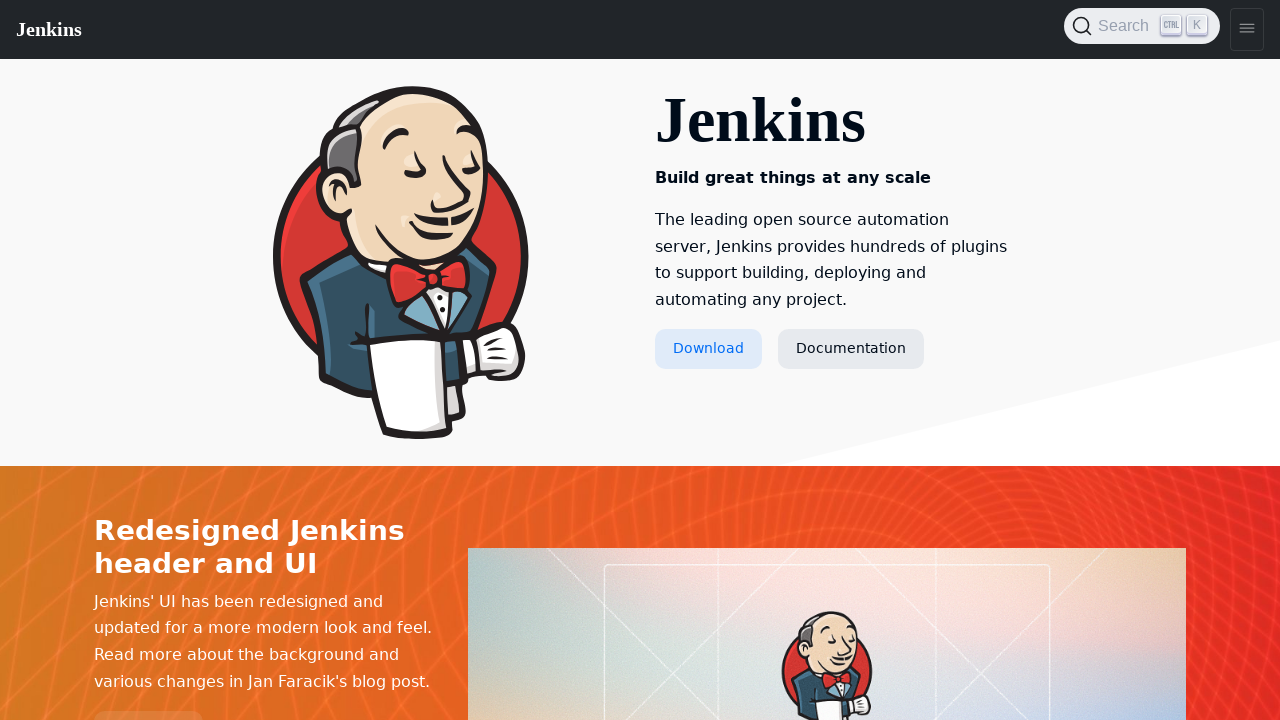

Clicked Documentation link at (851, 349) on text=Documentation
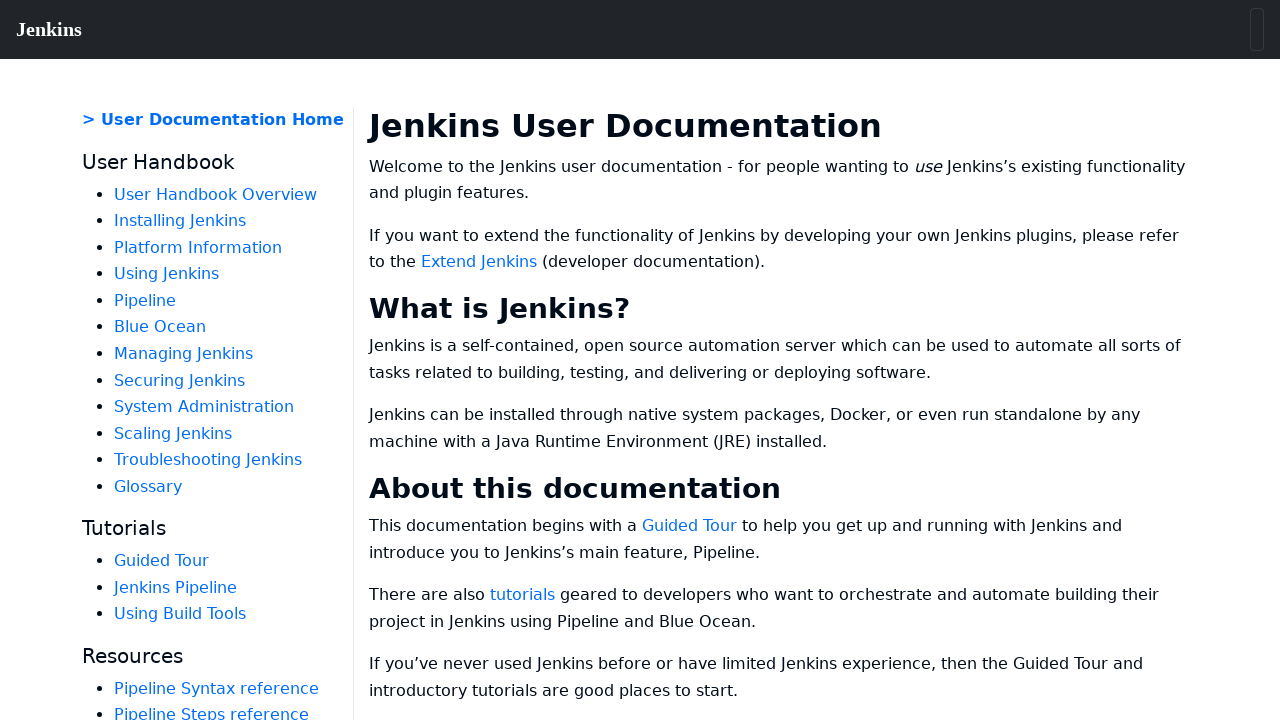

Clicked Installing Jenkins link at (180, 221) on text=Installing Jenkins
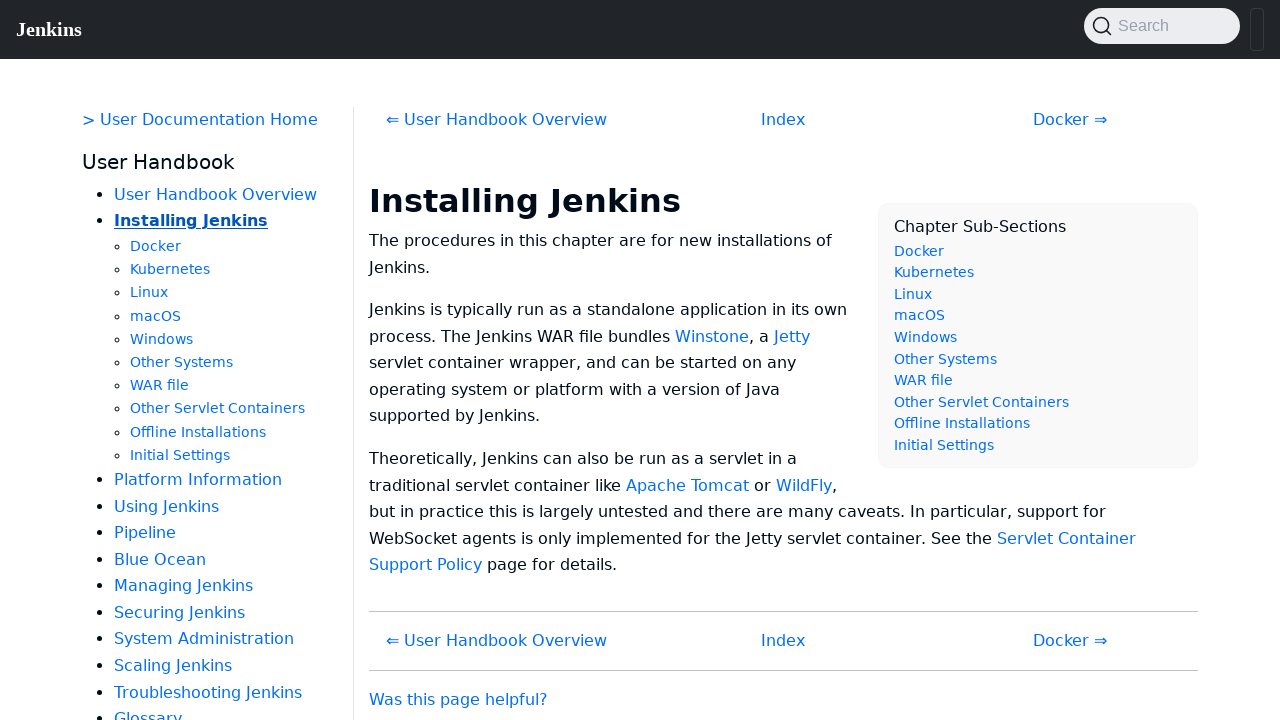

Clicked Windows link at (162, 339) on text=Windows
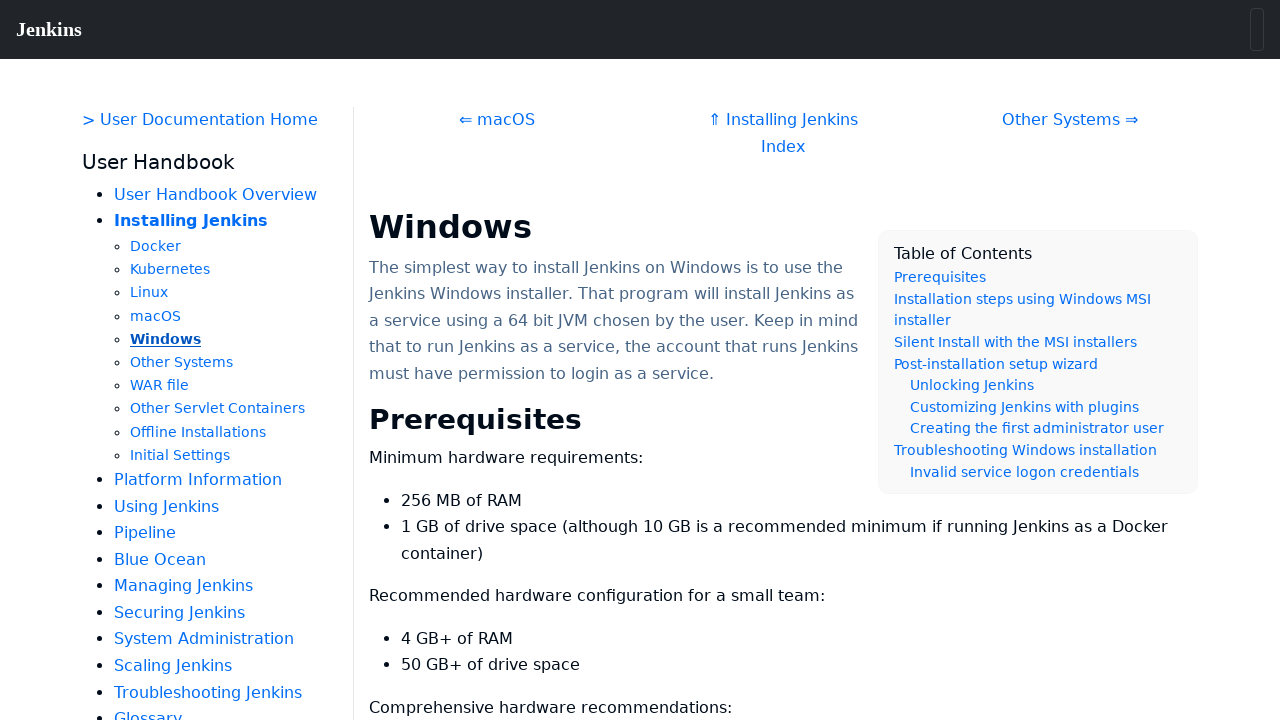

Waited for setup wizard step section to load
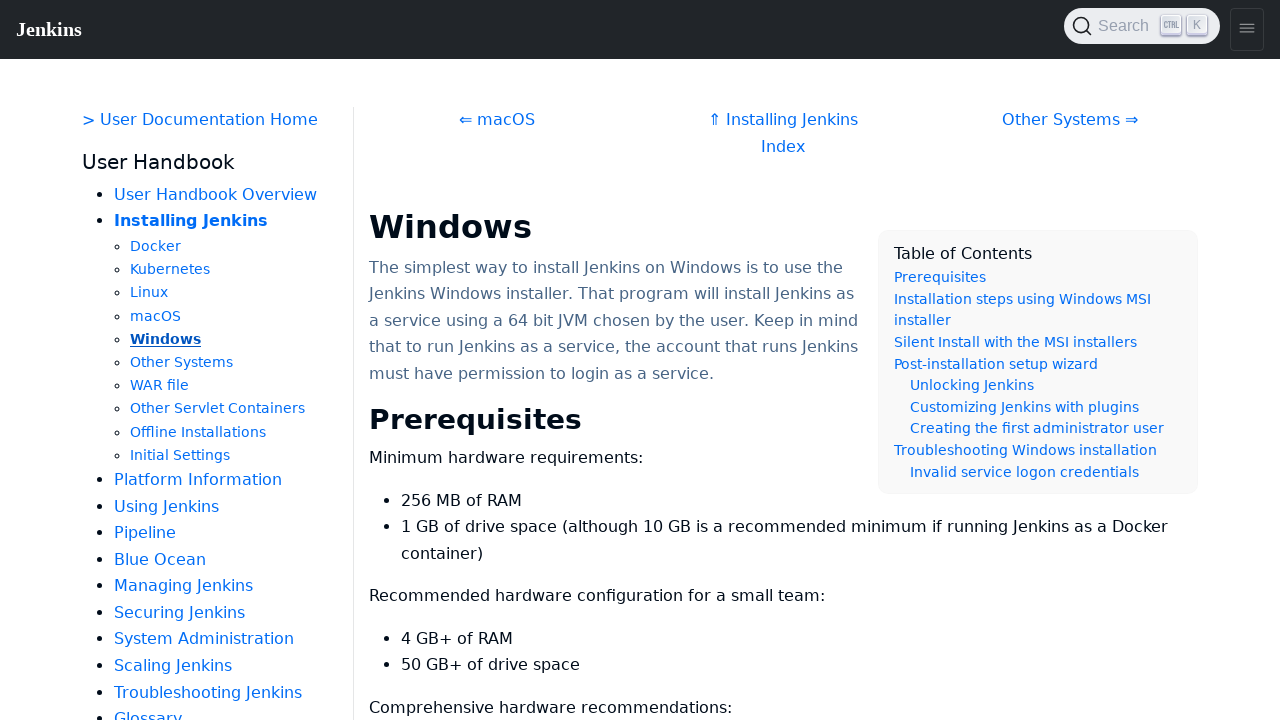

Retrieved step text content from .hdlist1 element
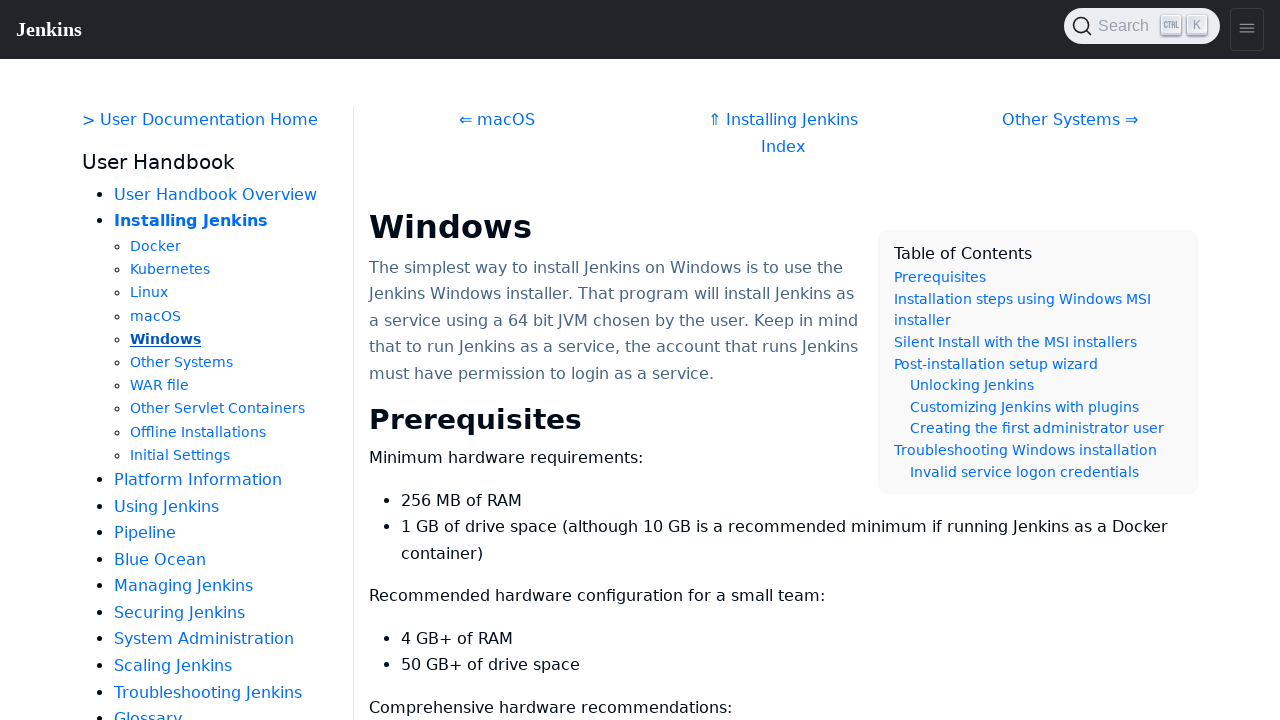

Verified step text equals 'Step 1: Setup wizard'
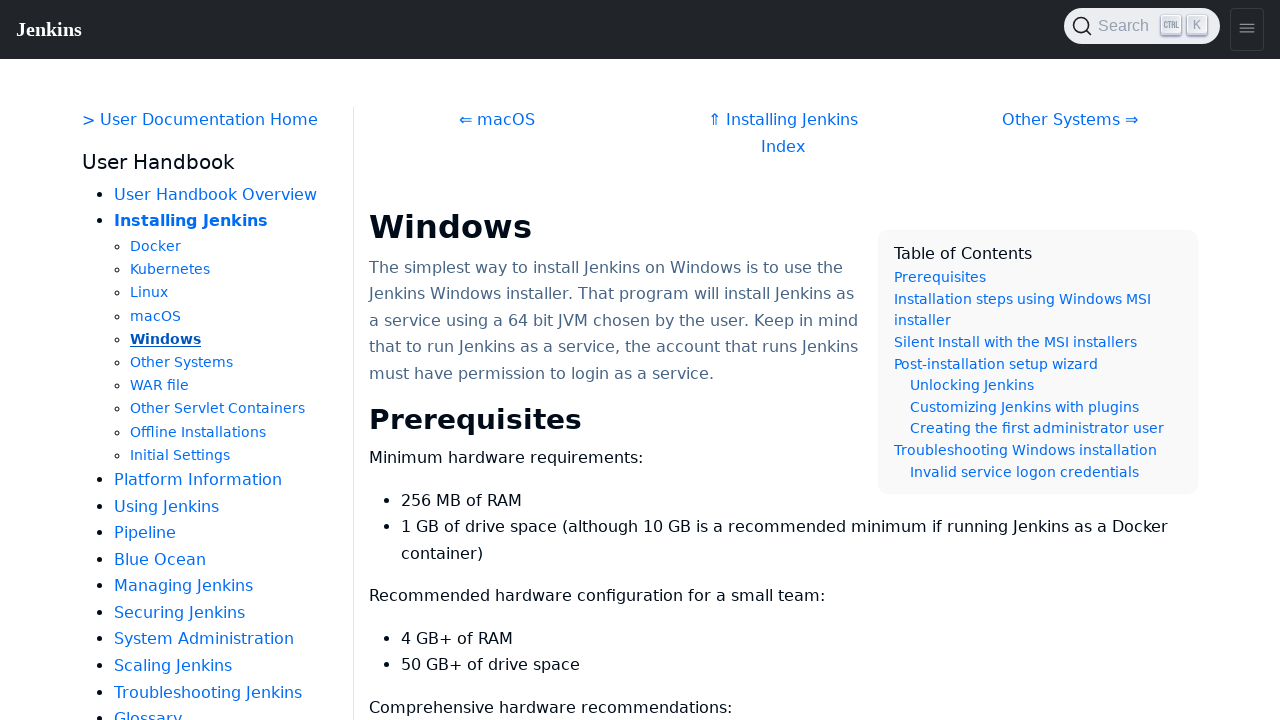

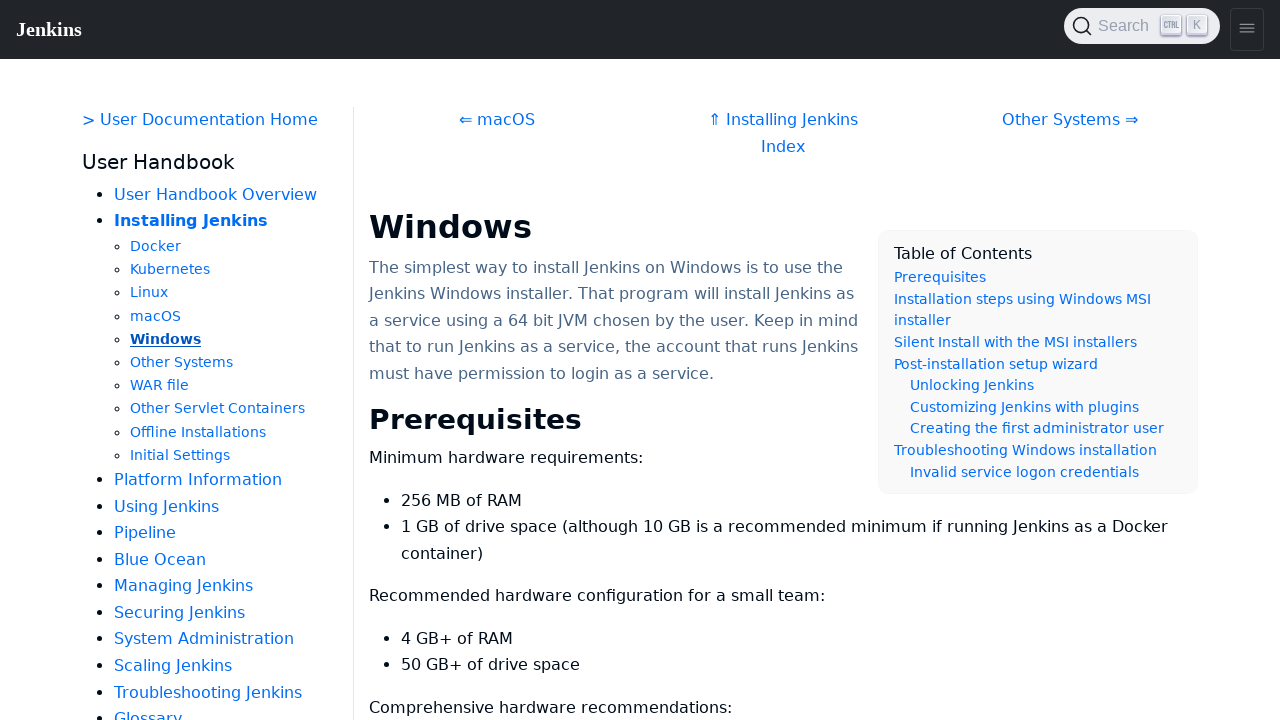